Basic browser test that navigates to the Sauce Demo page, maximizes the browser window, and retrieves the page title to verify the page loaded correctly.

Starting URL: https://www.saucedemo.com/

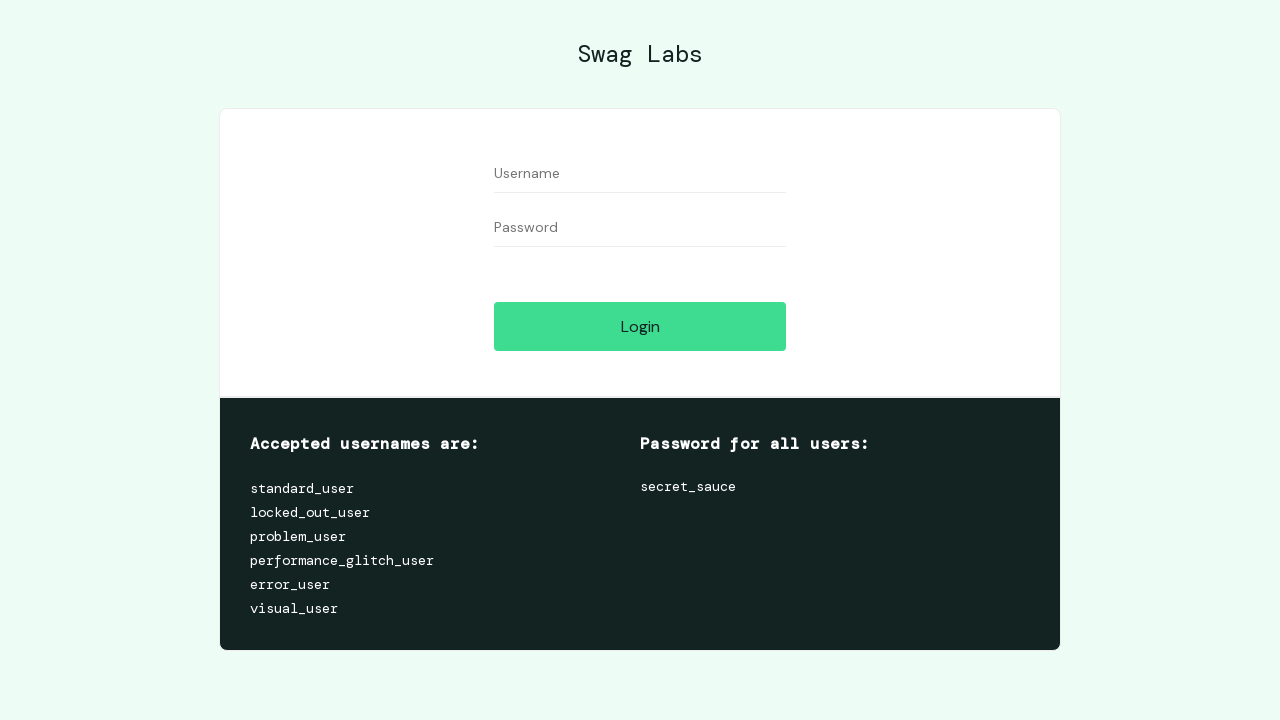

Set browser viewport to 1920x1080
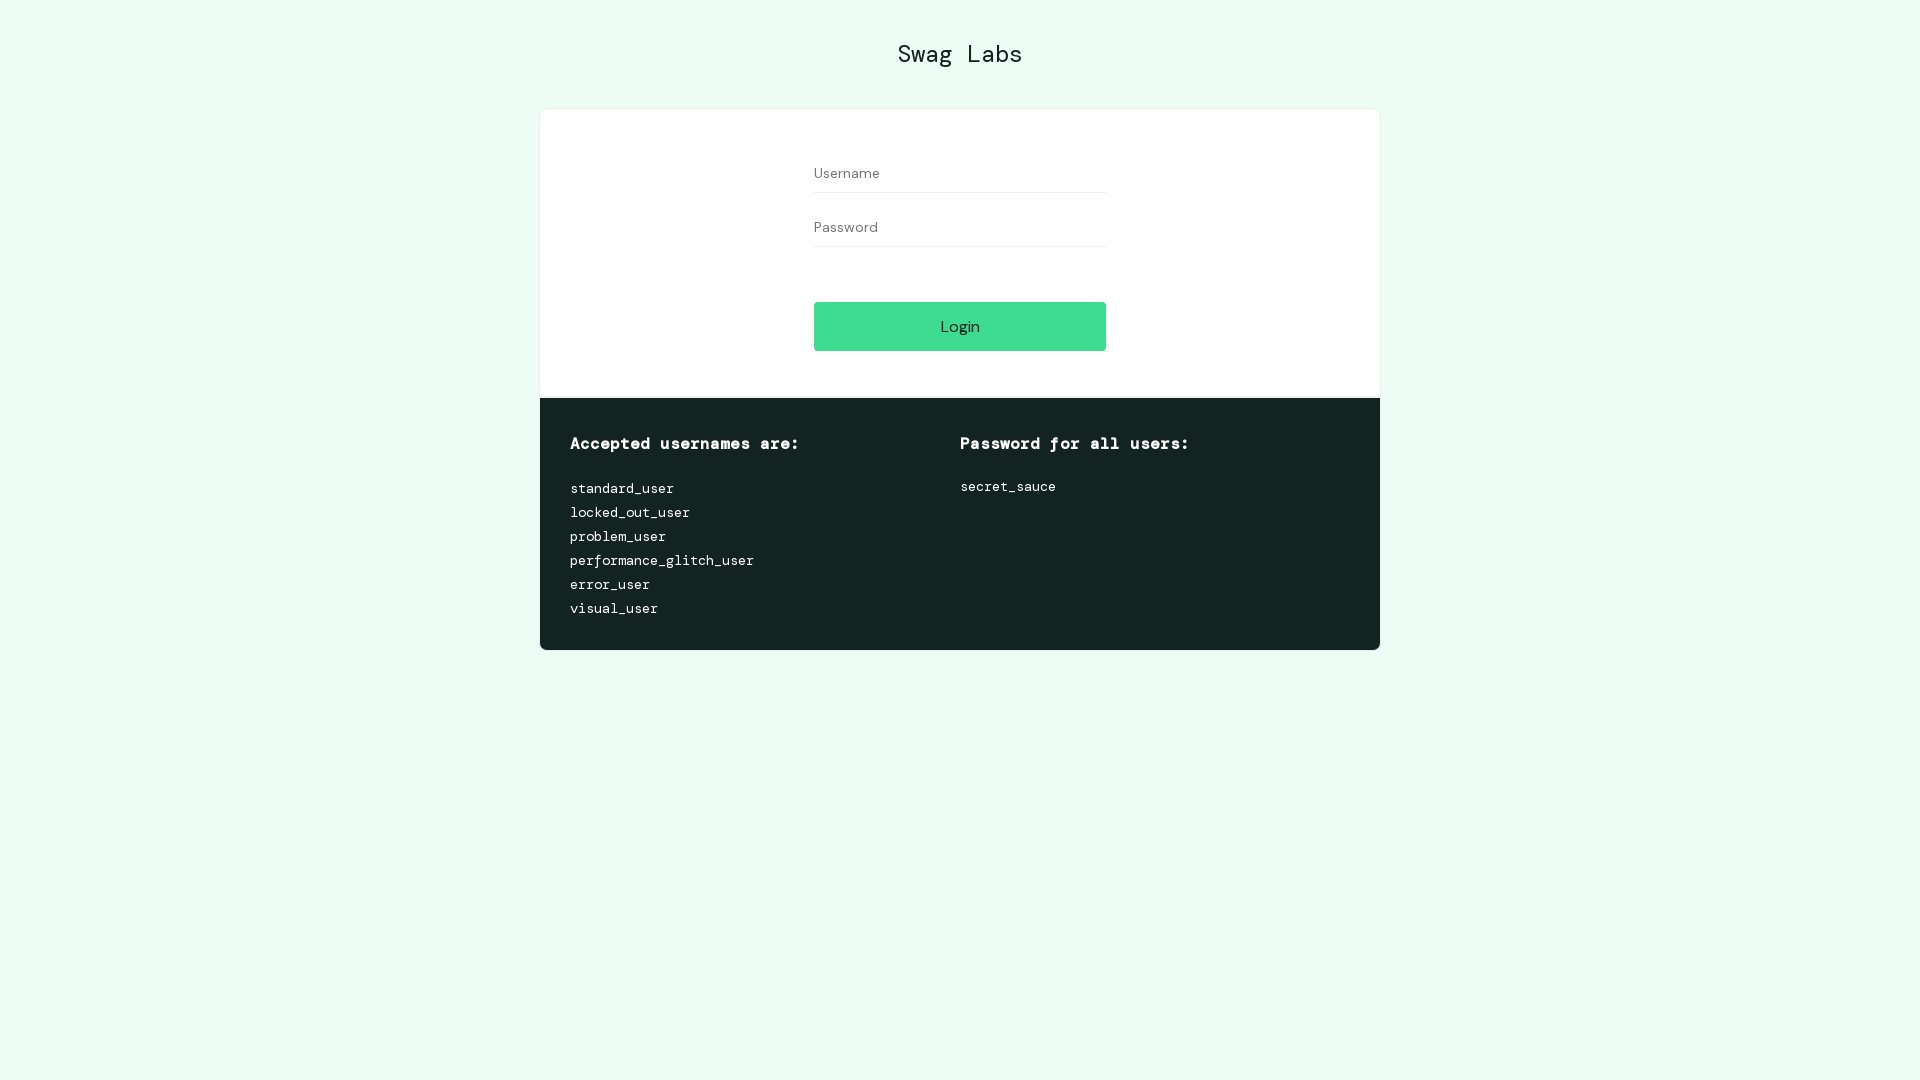

Retrieved page title: Swag Labs
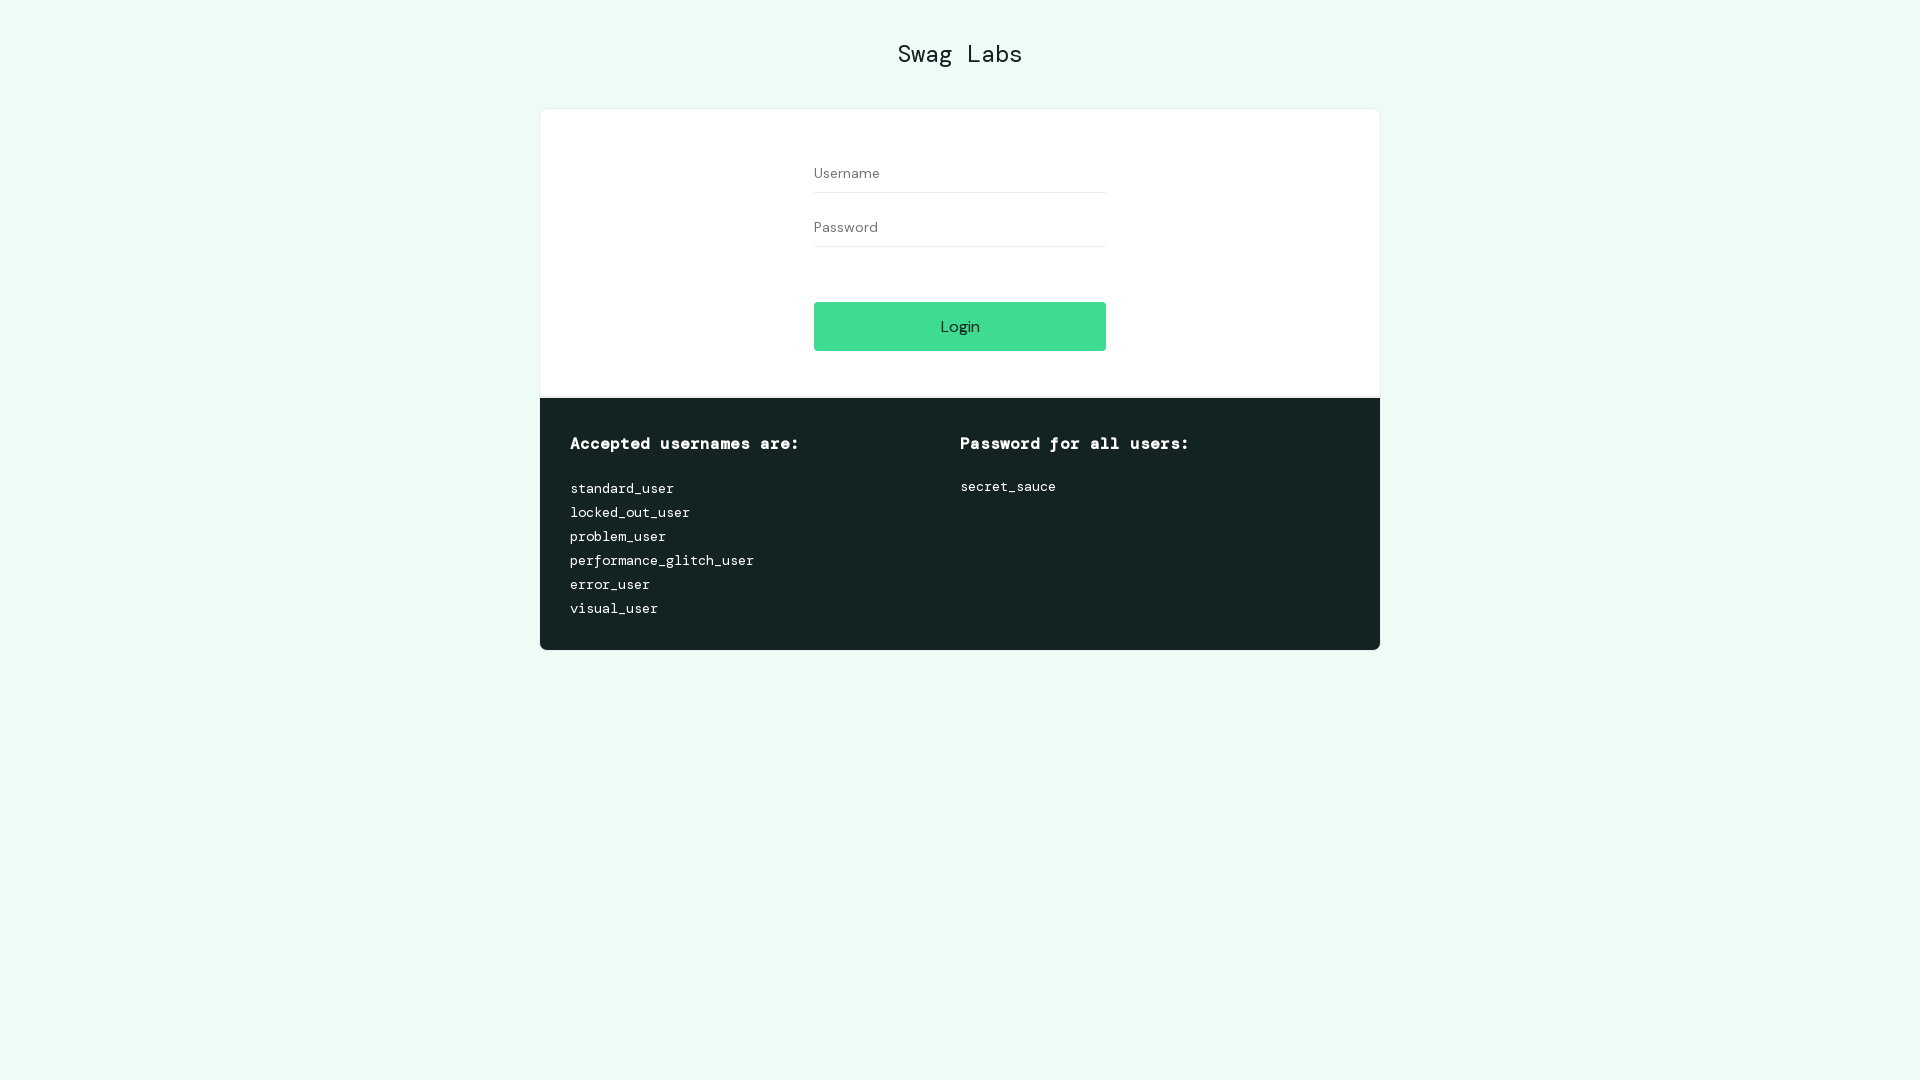

Waited for page to reach domcontentloaded state
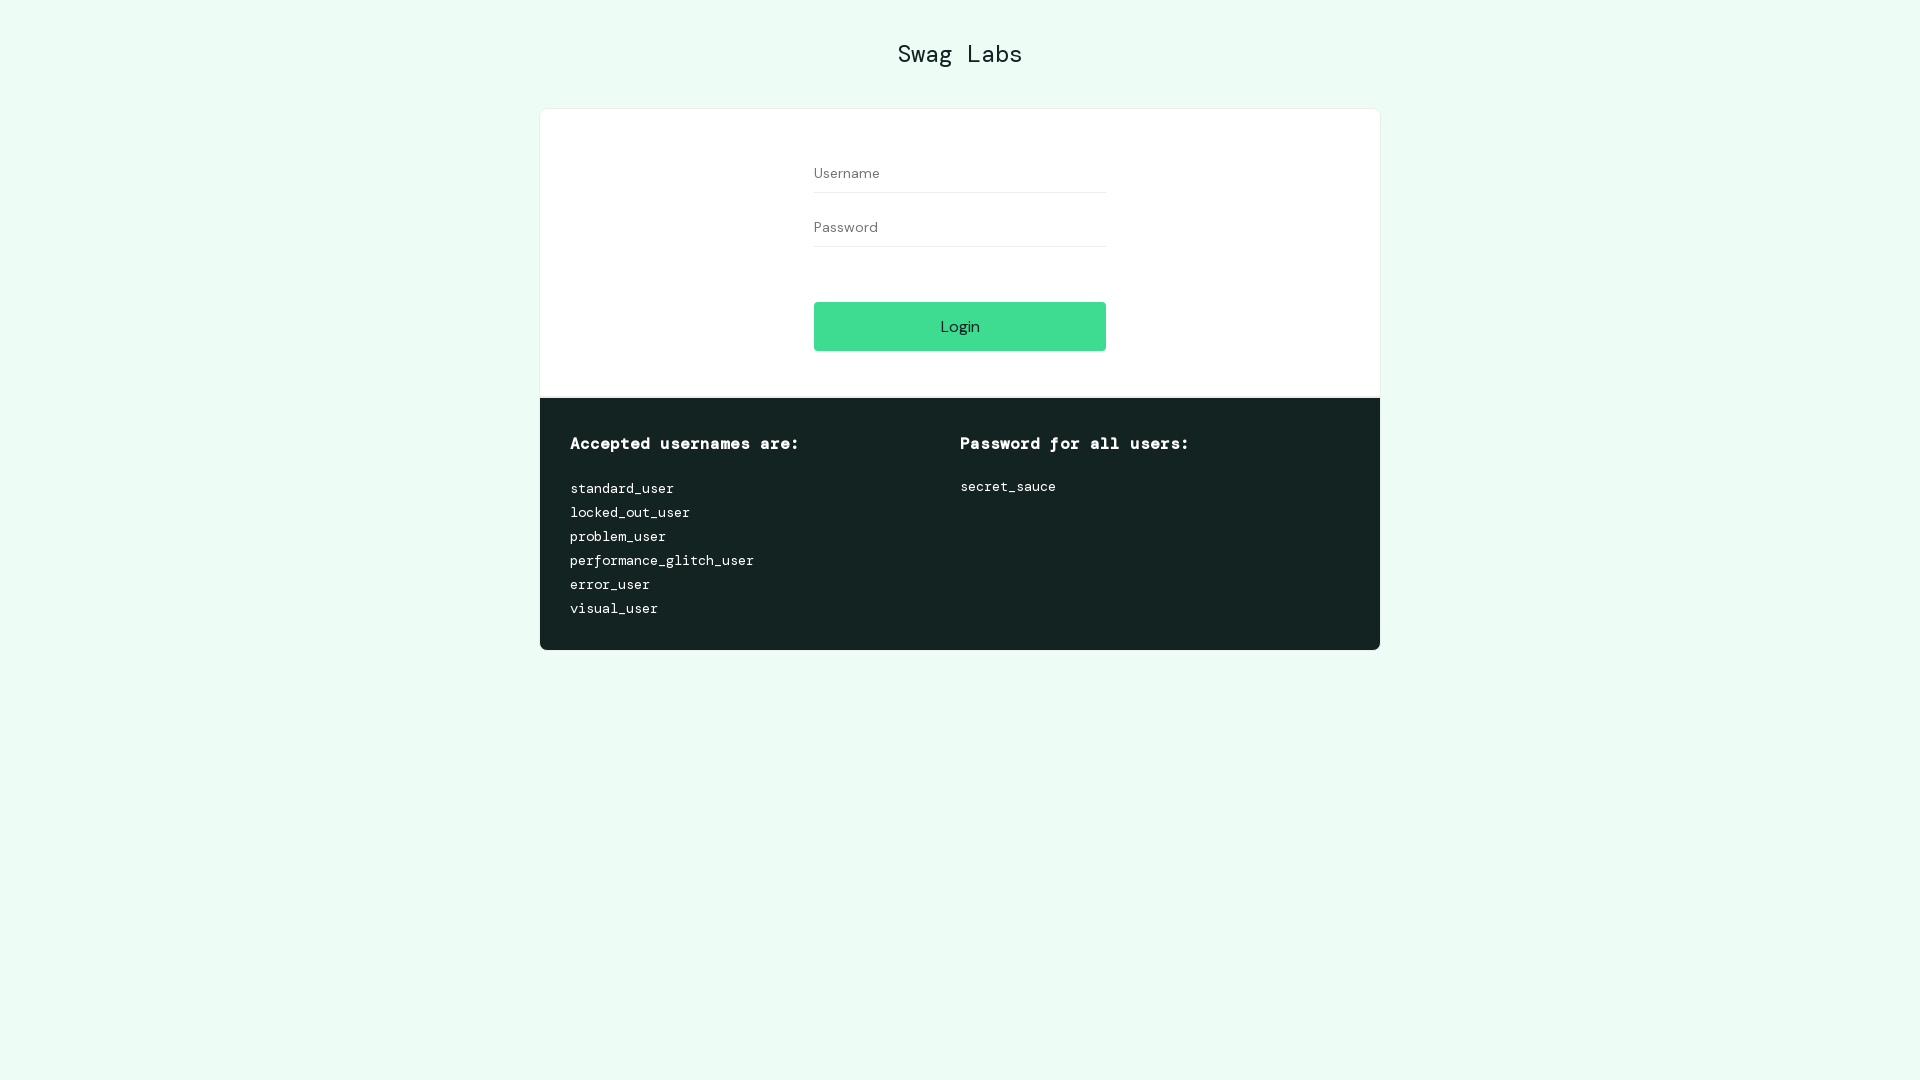

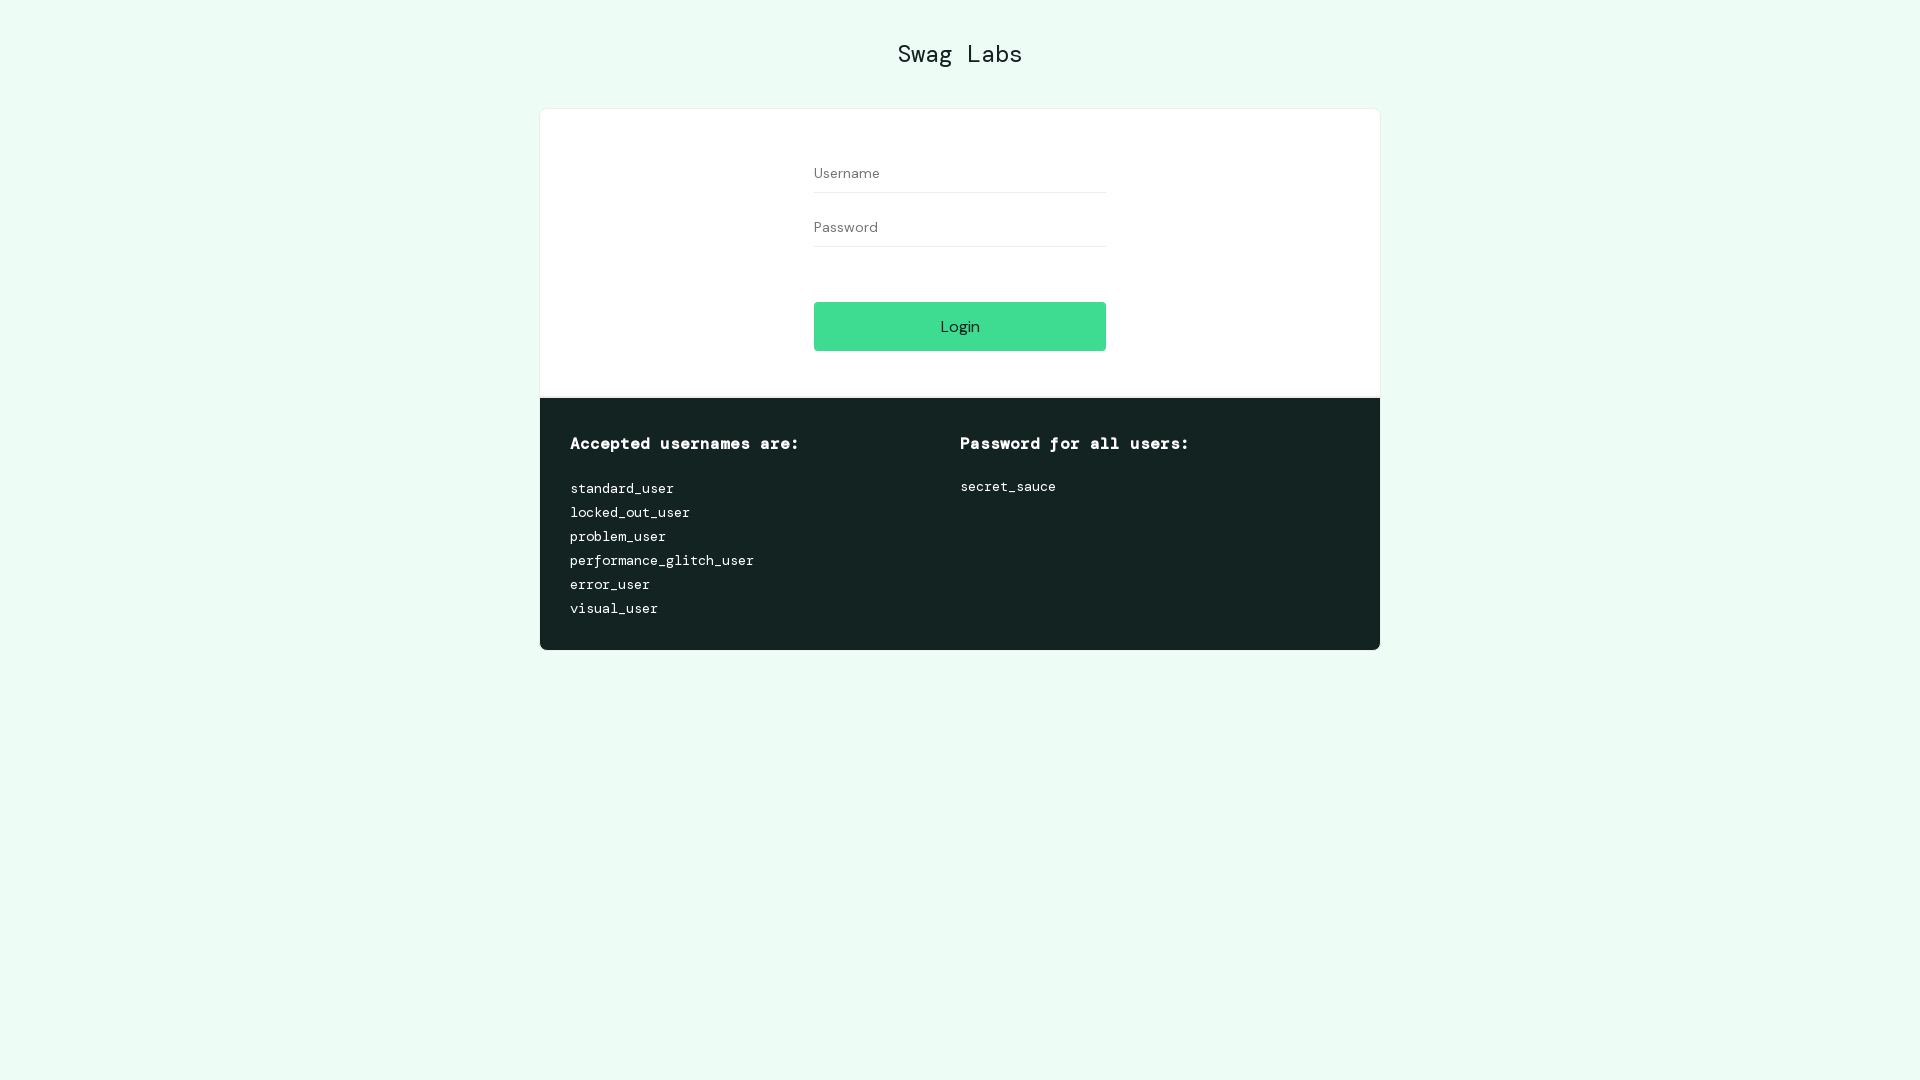